Tests clicking a radio button on a practice form page by selecting the first gender/sex option

Starting URL: https://awesomeqa.com/practice.html

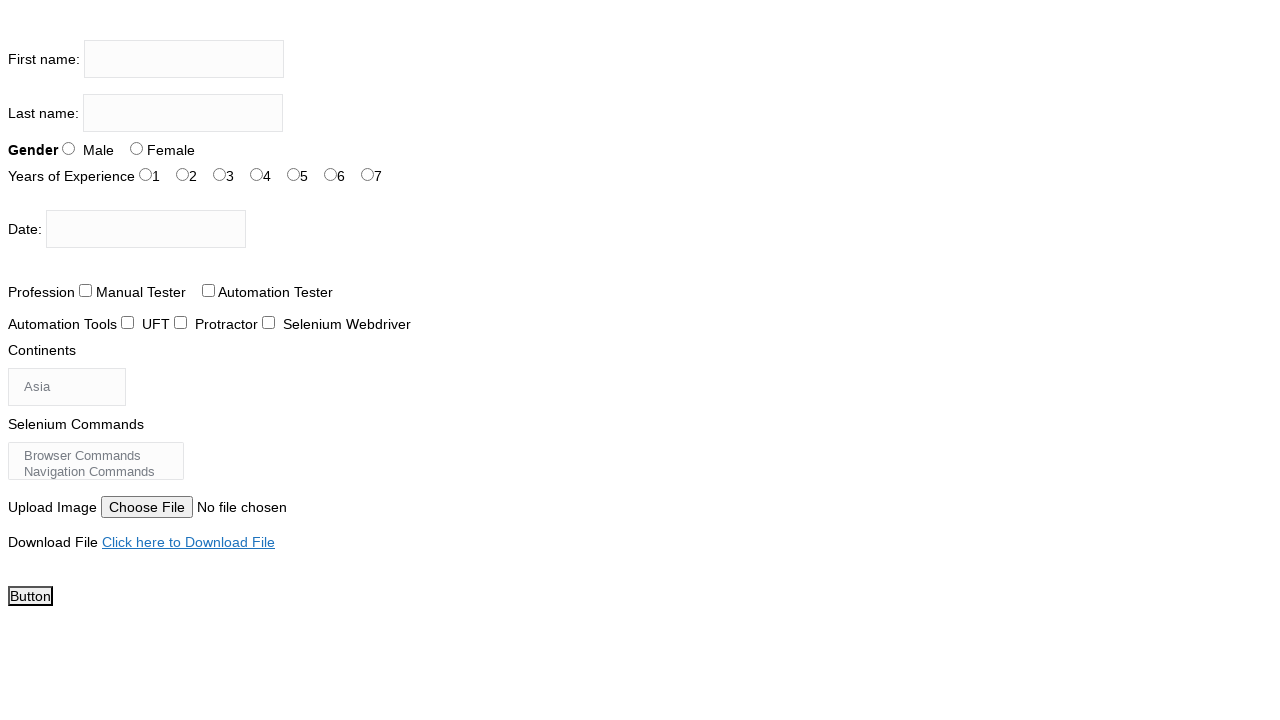

Navigated to practice form page
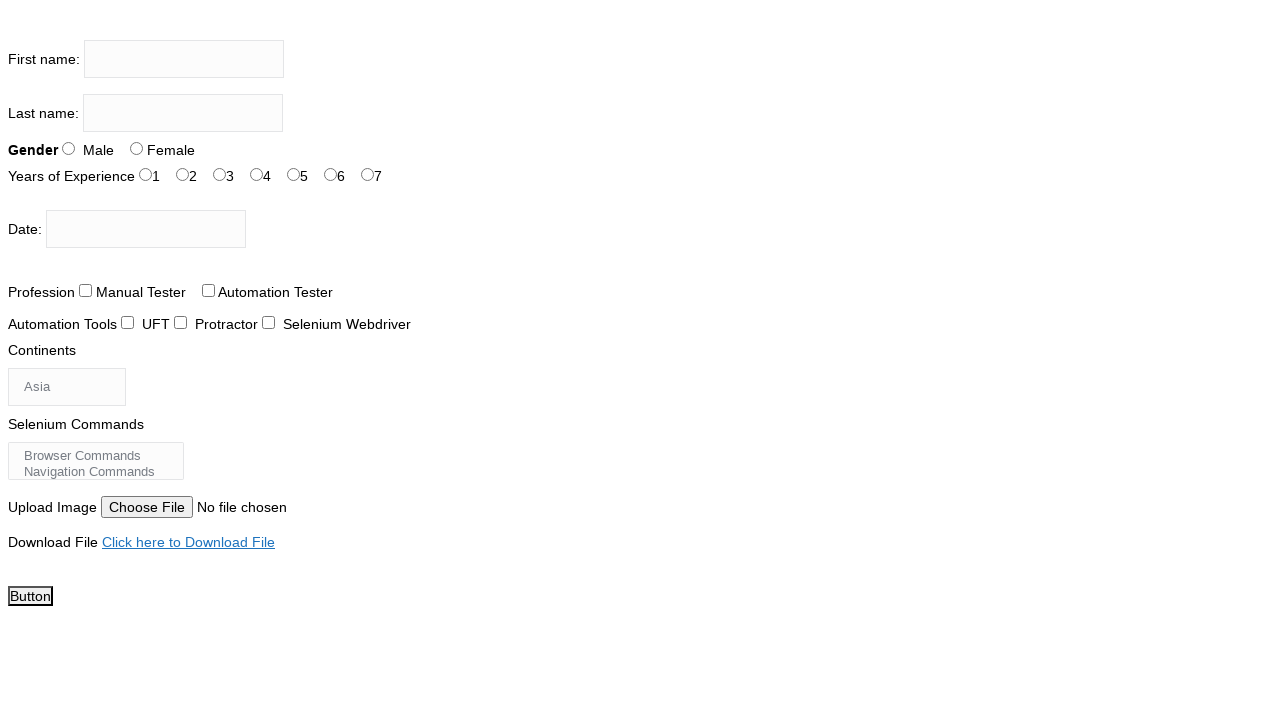

Clicked the first gender/sex radio button option at (136, 148) on #sex-1
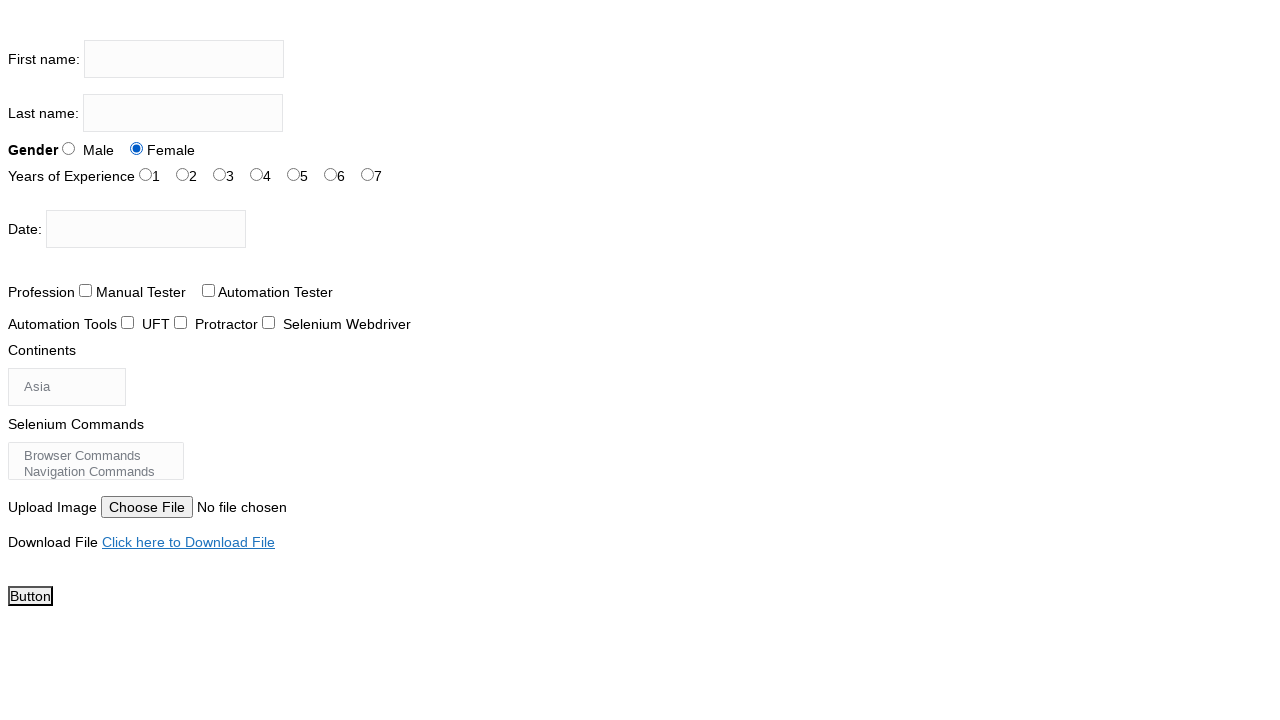

Waited 1000ms to verify radio button selection completed
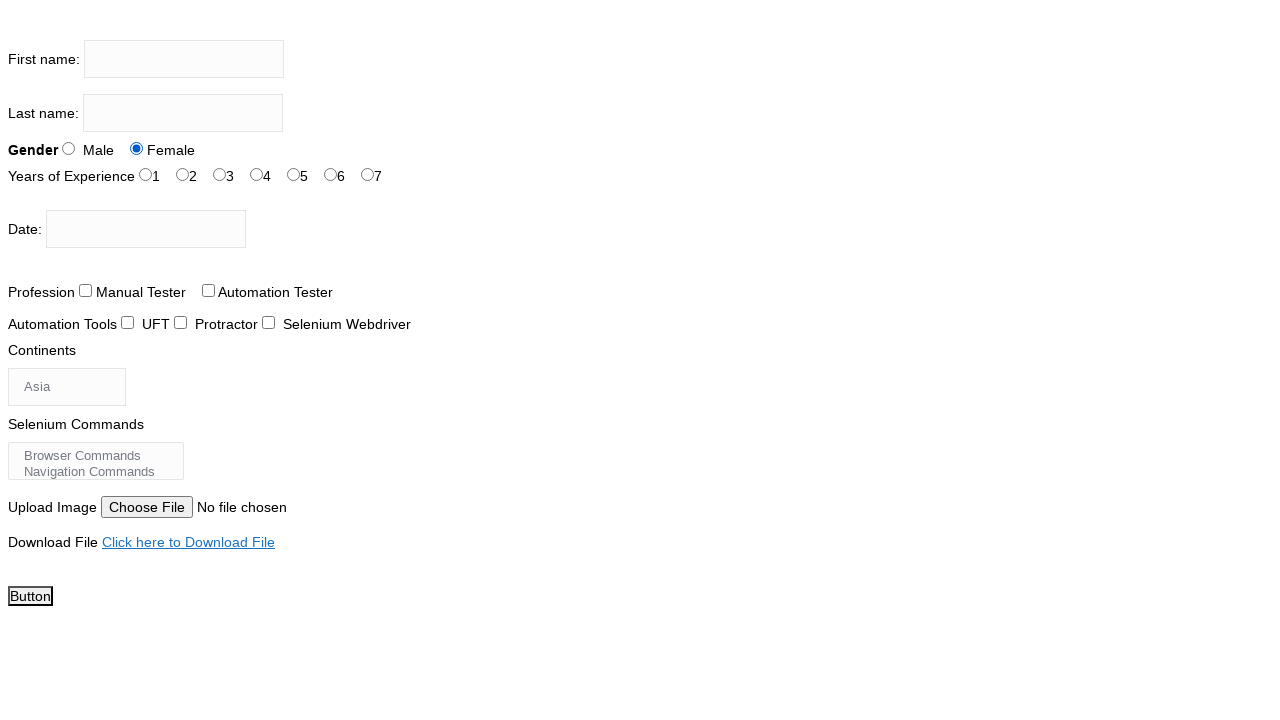

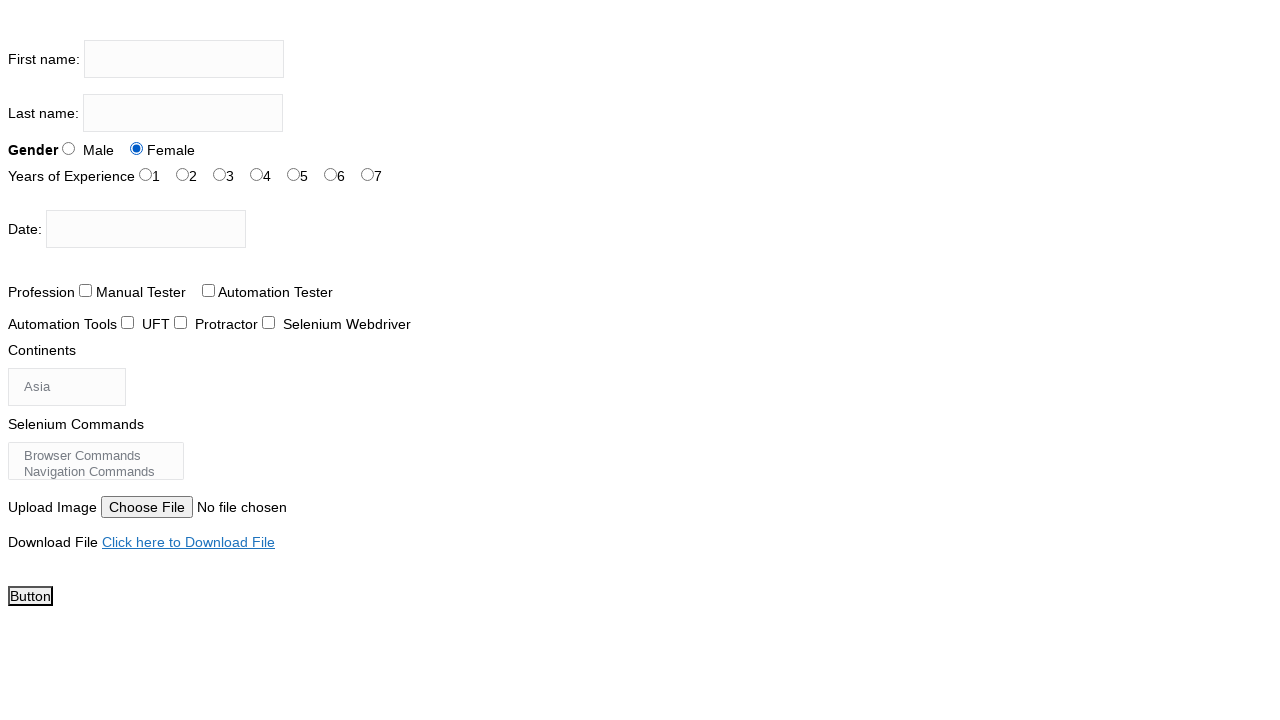